Navigates to an automation practice form page and locates form elements (labels, inputs, divs) by traversing from an input field to its parent form.

Starting URL: https://demoqa.com/automation-practice-form

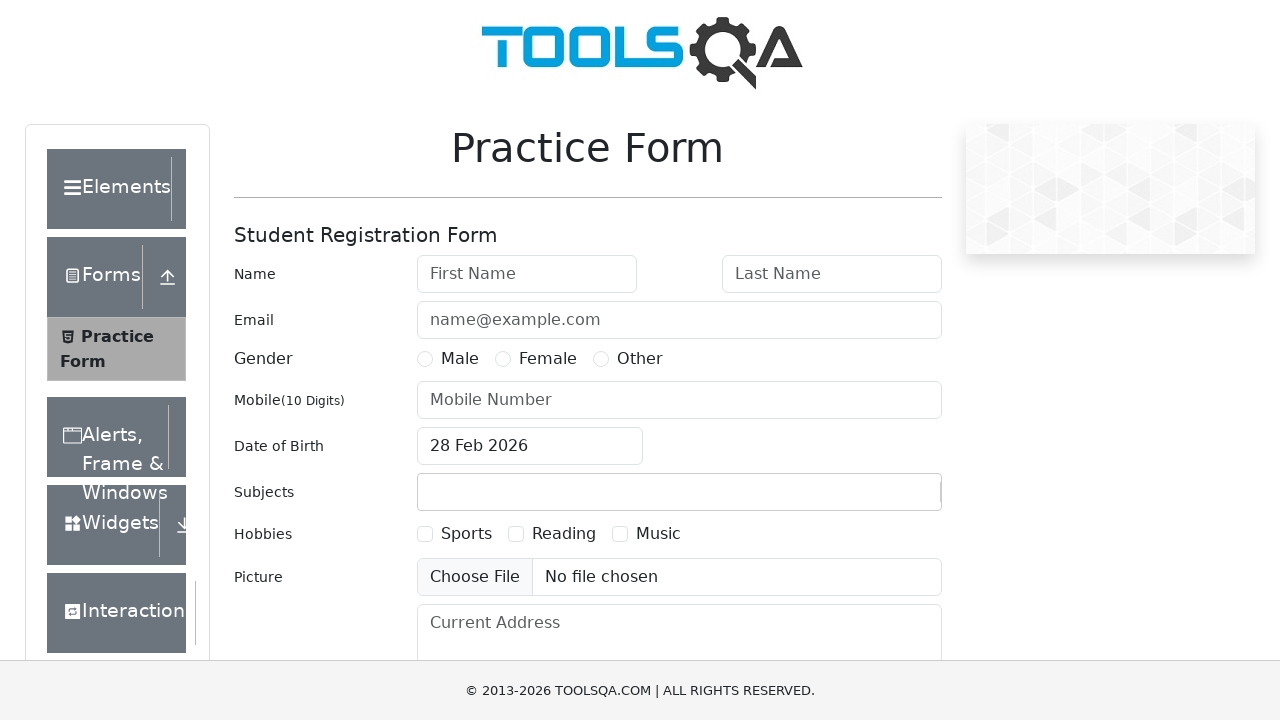

Waited for First Name input field to load on automation practice form
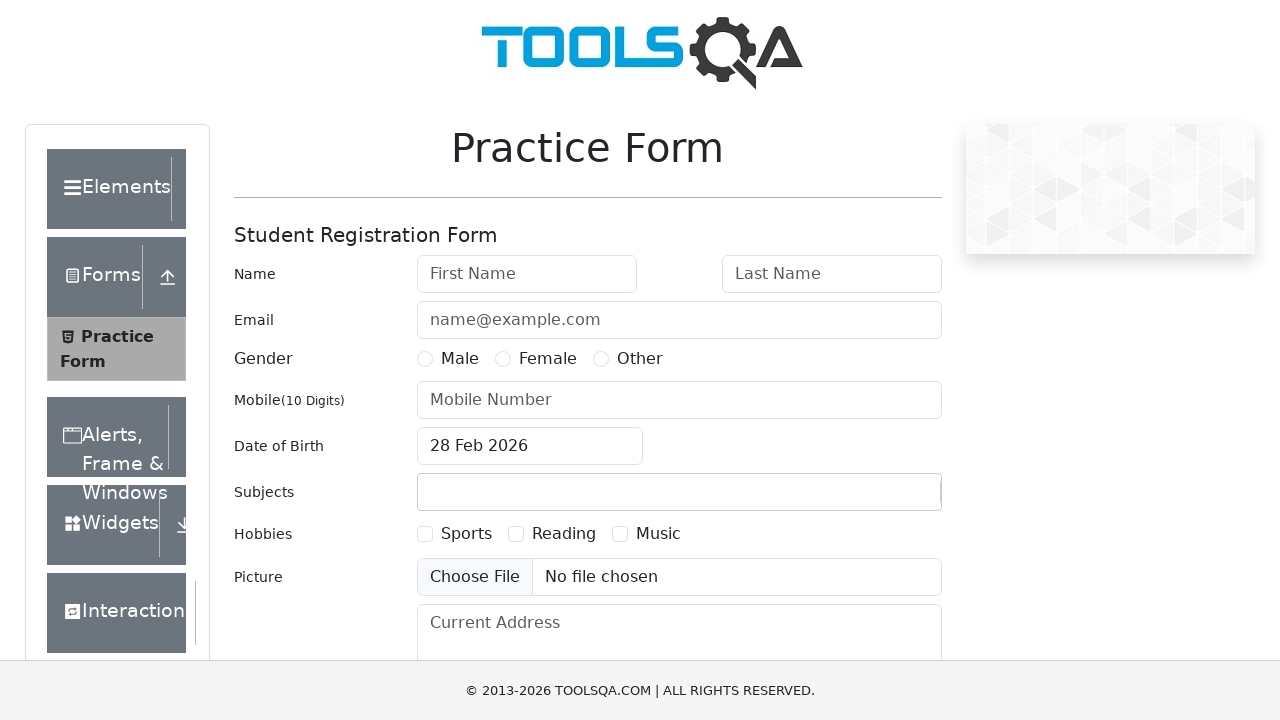

Located parent form by traversing from First Name input field
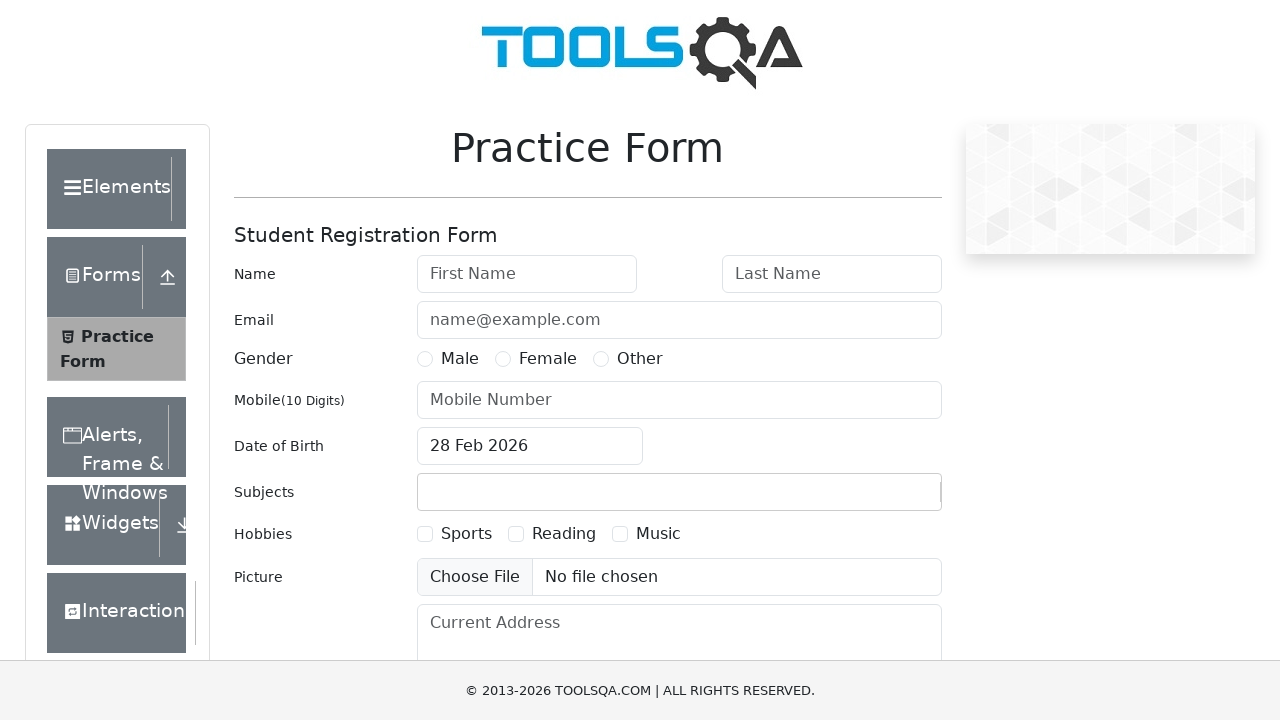

Verified that form contains label elements
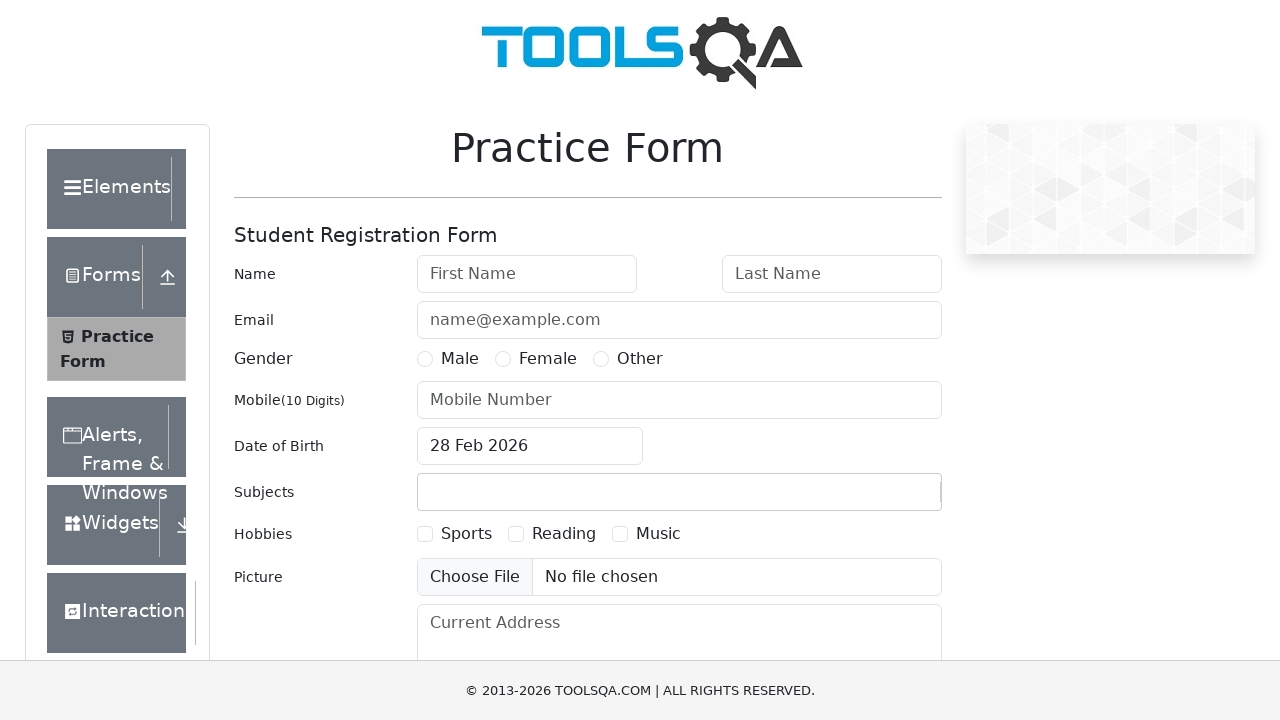

Verified that form contains input elements
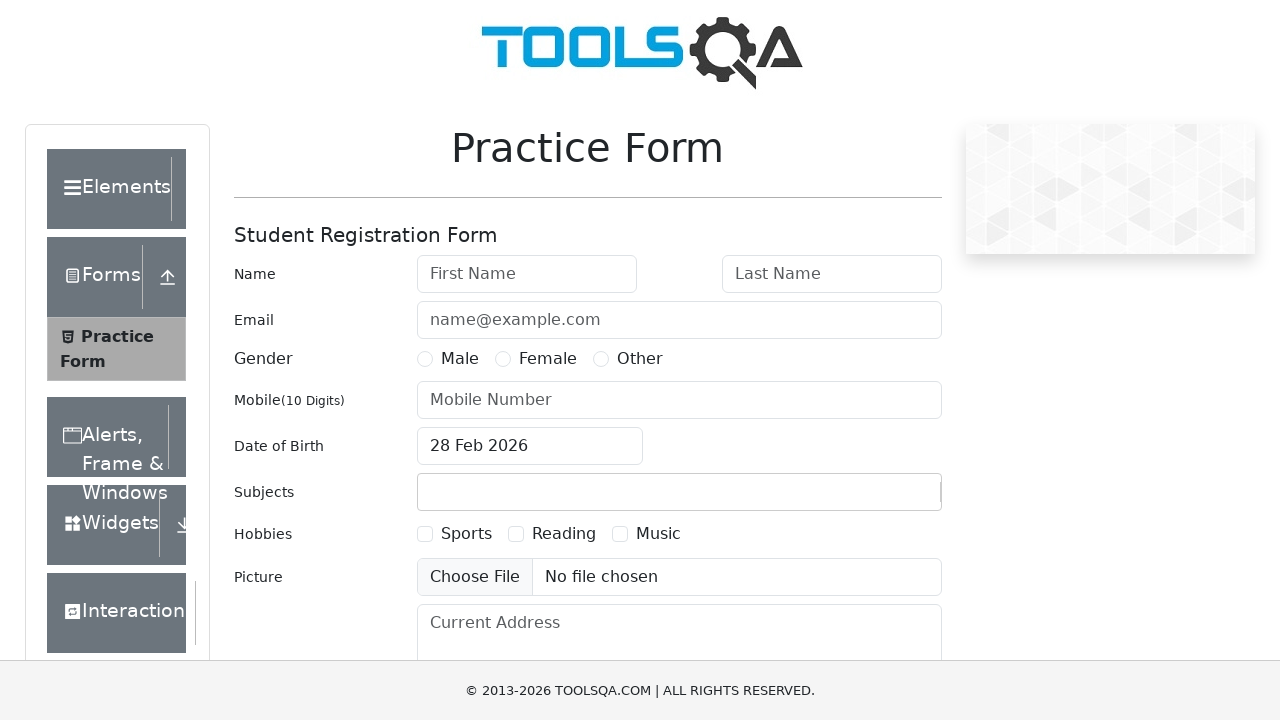

Verified that form contains div elements
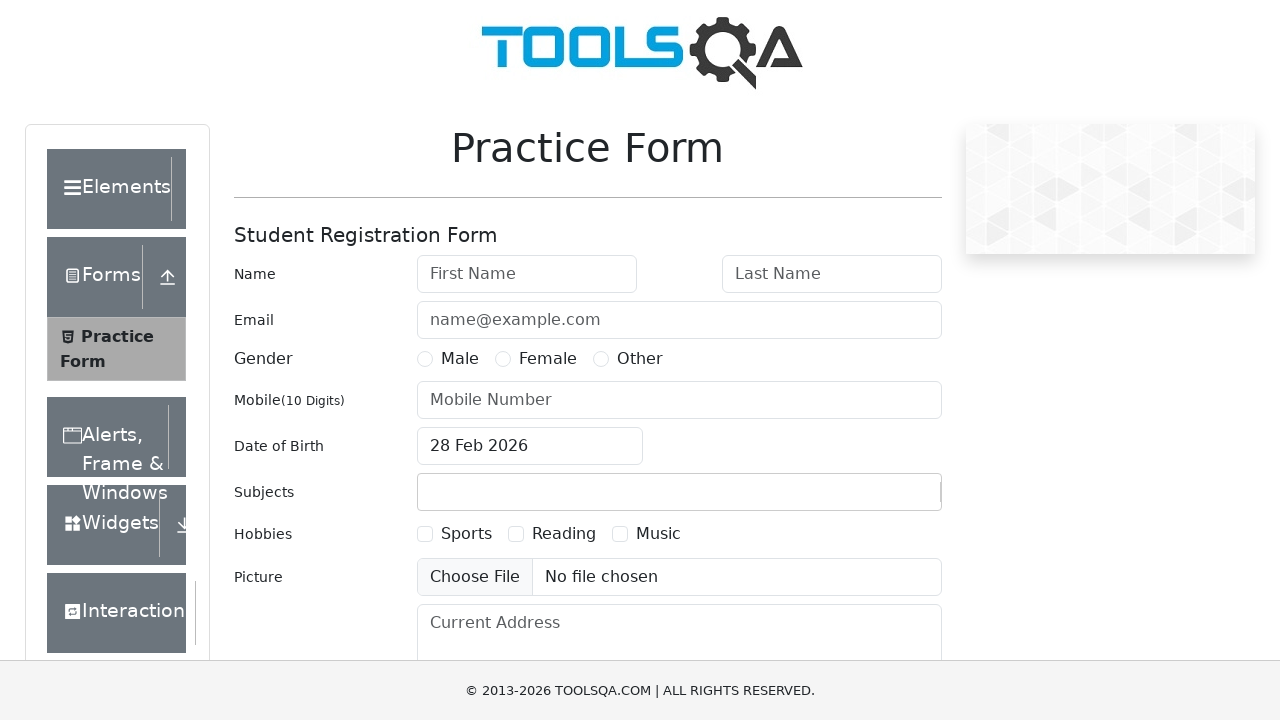

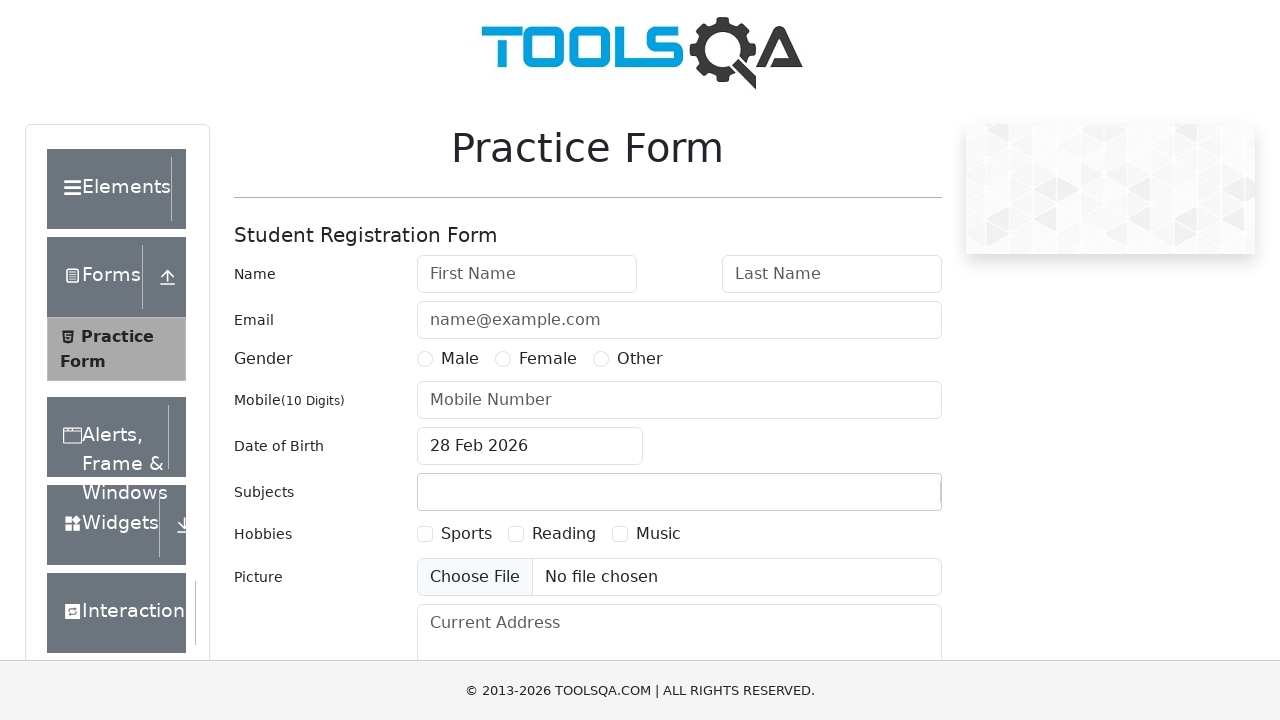